Tests radio button behavior by clicking each enabled radio button and verifying mutual exclusivity

Starting URL: https://qa-practice.netlify.app/radiobuttons

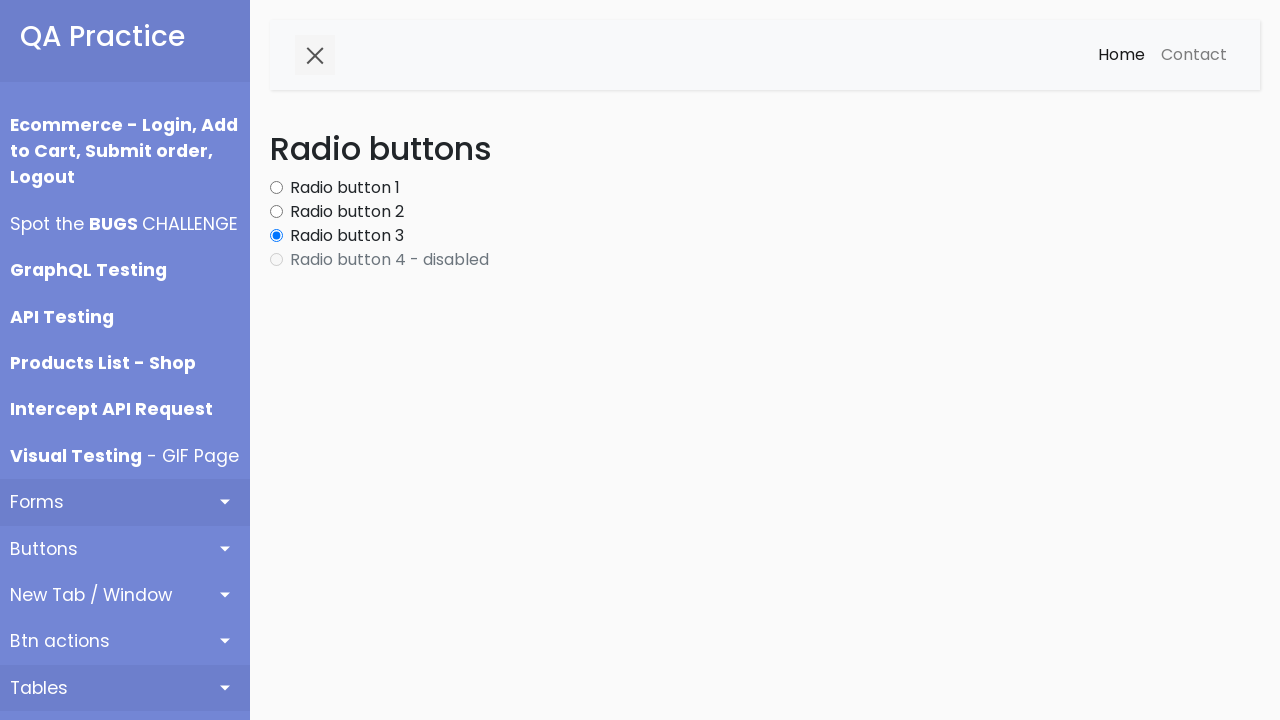

Waited for radio buttons to load on the page
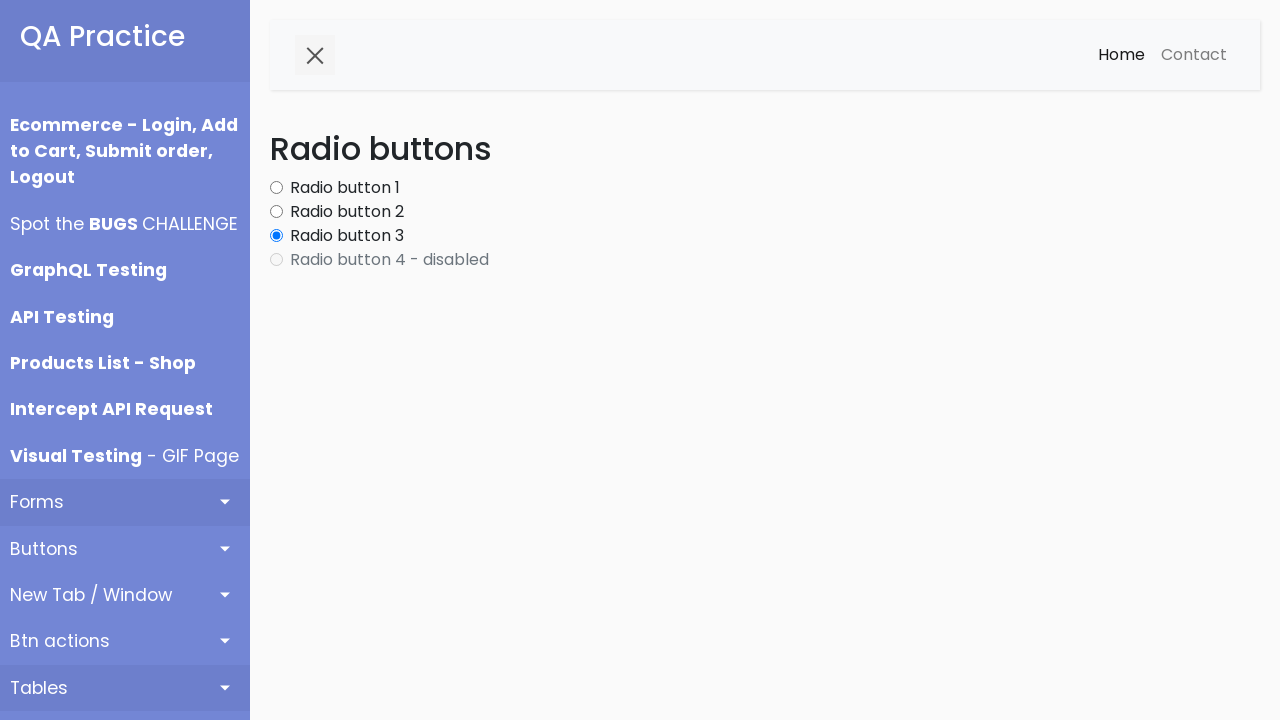

Located all radio buttons in the content area
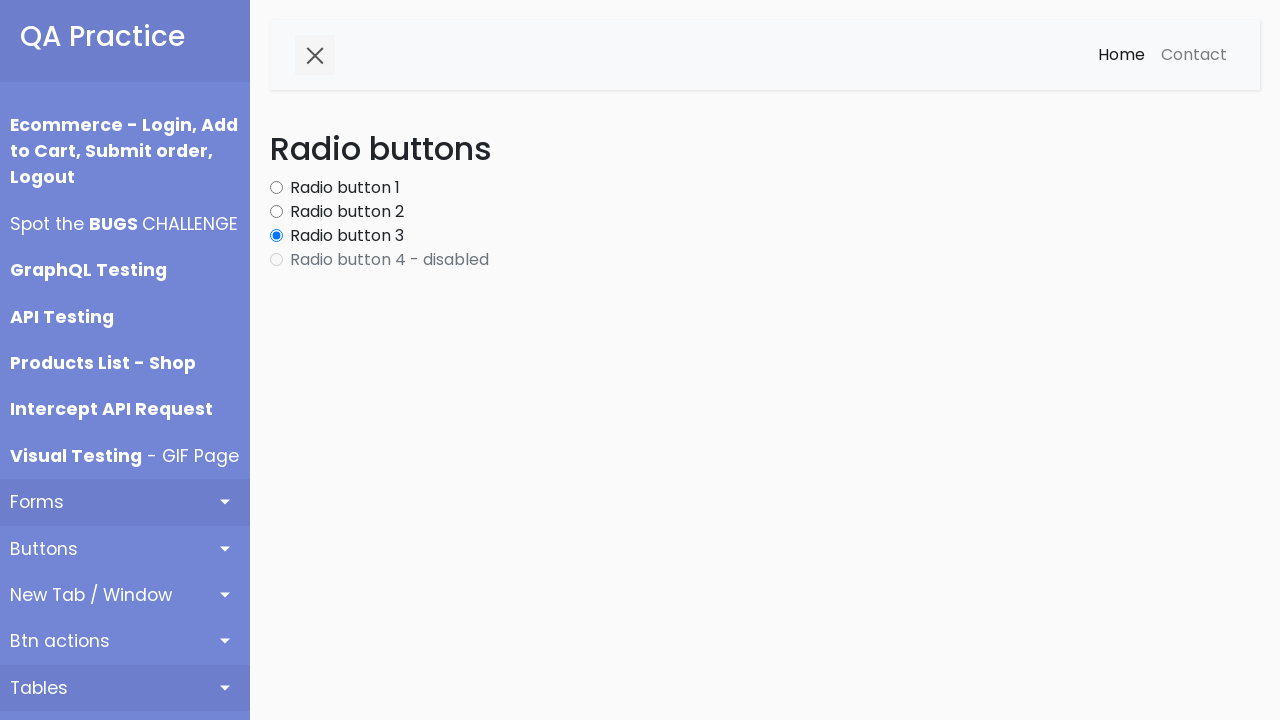

Found 4 radio buttons total
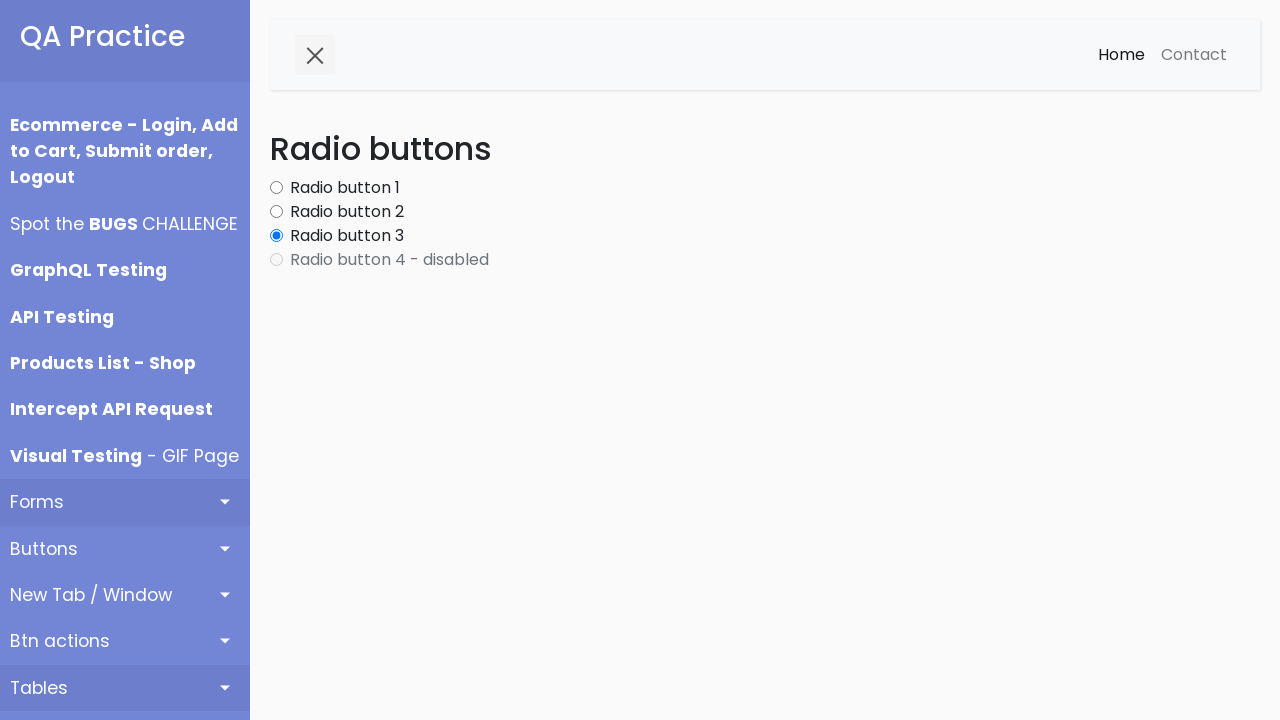

Clicked enabled radio button at index 0 at (276, 188) on #content input[type='radio'] >> nth=0
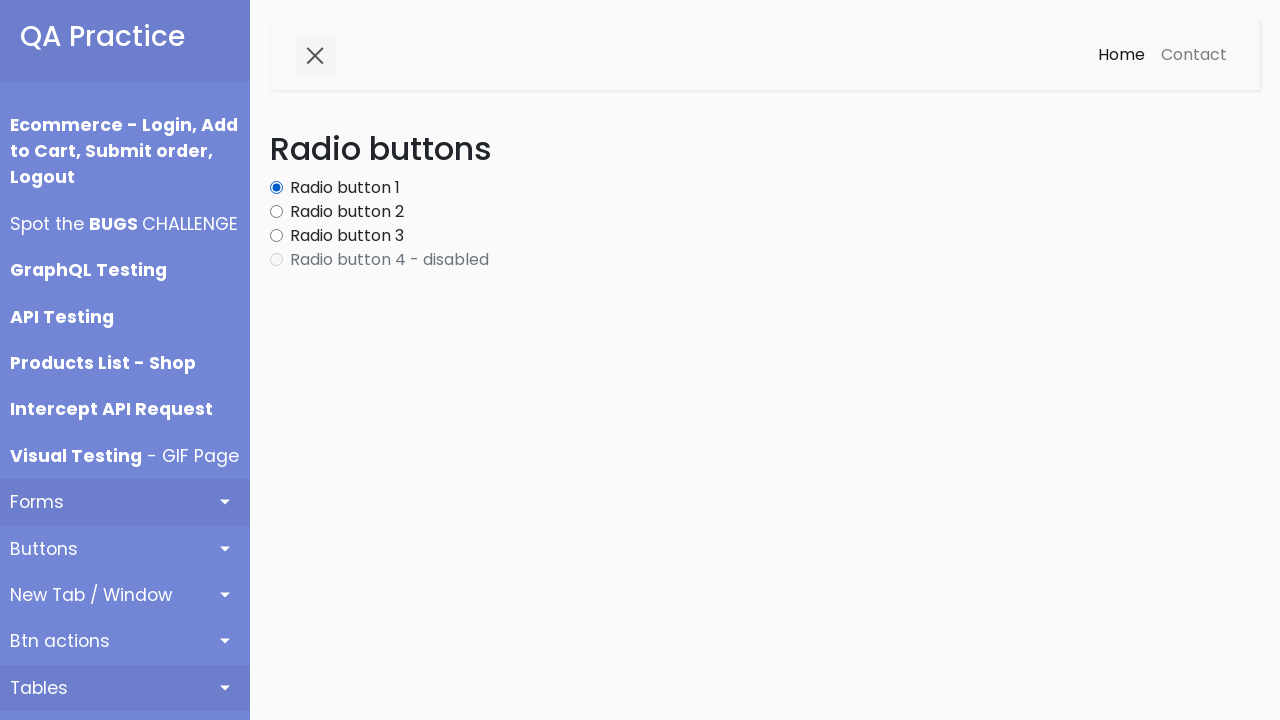

Waited 200ms after clicking radio button at index 0
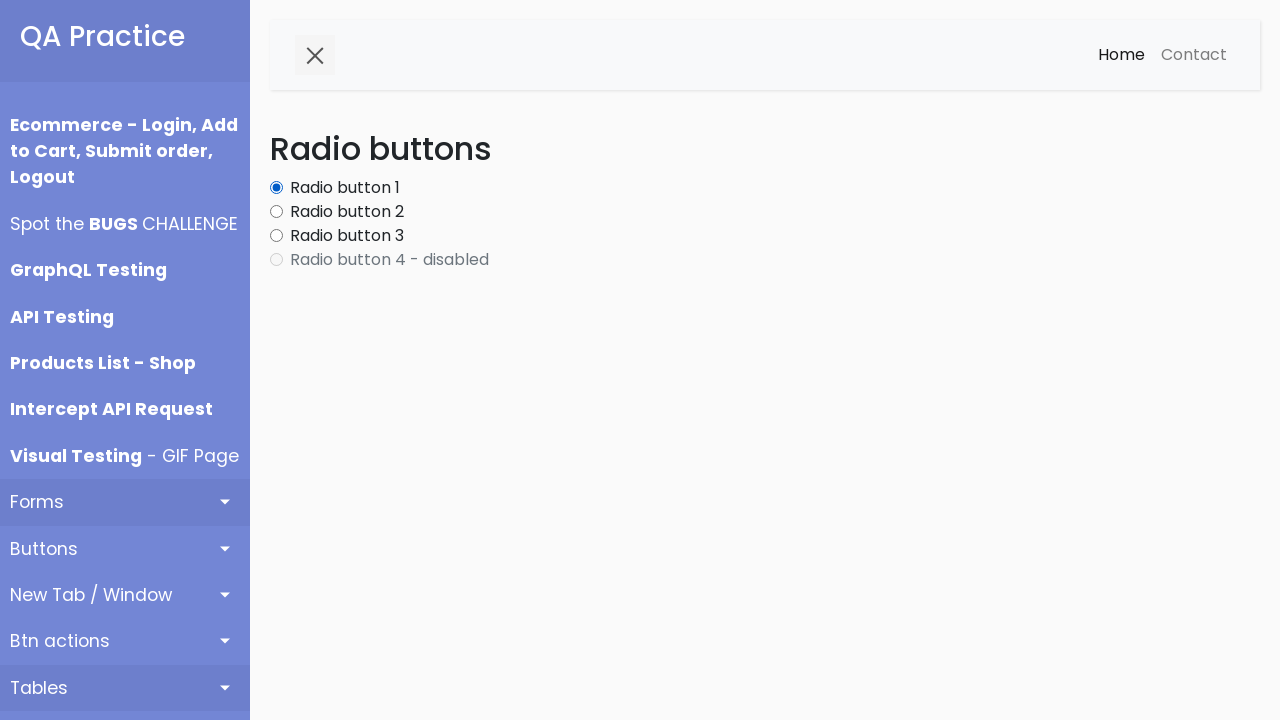

Clicked enabled radio button at index 1 at (276, 212) on #content input[type='radio'] >> nth=1
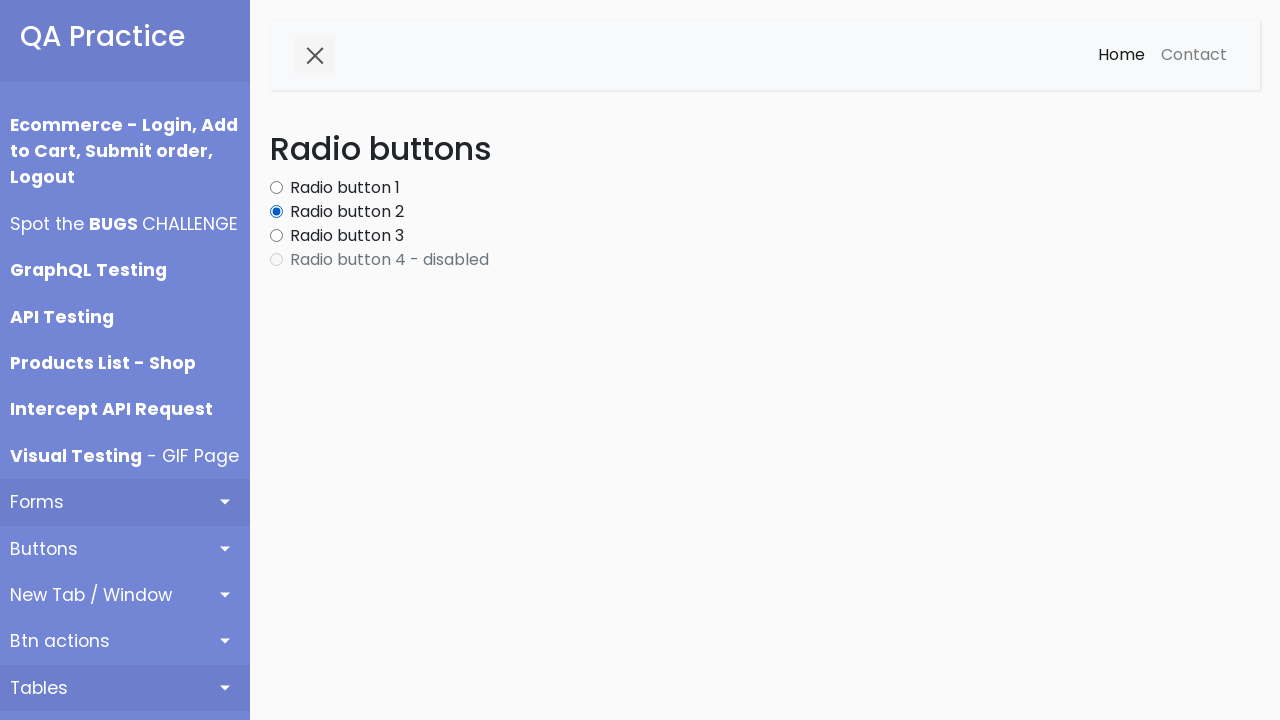

Waited 200ms after clicking radio button at index 1
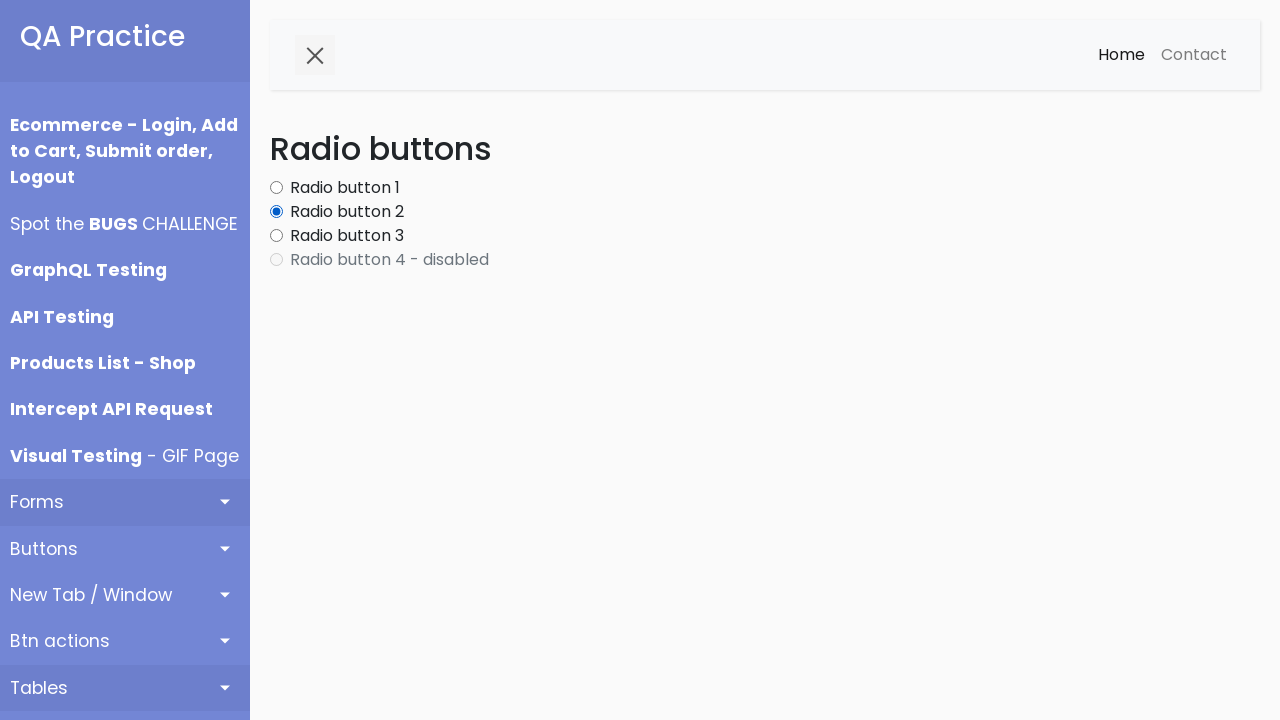

Clicked enabled radio button at index 2 at (276, 236) on #content input[type='radio'] >> nth=2
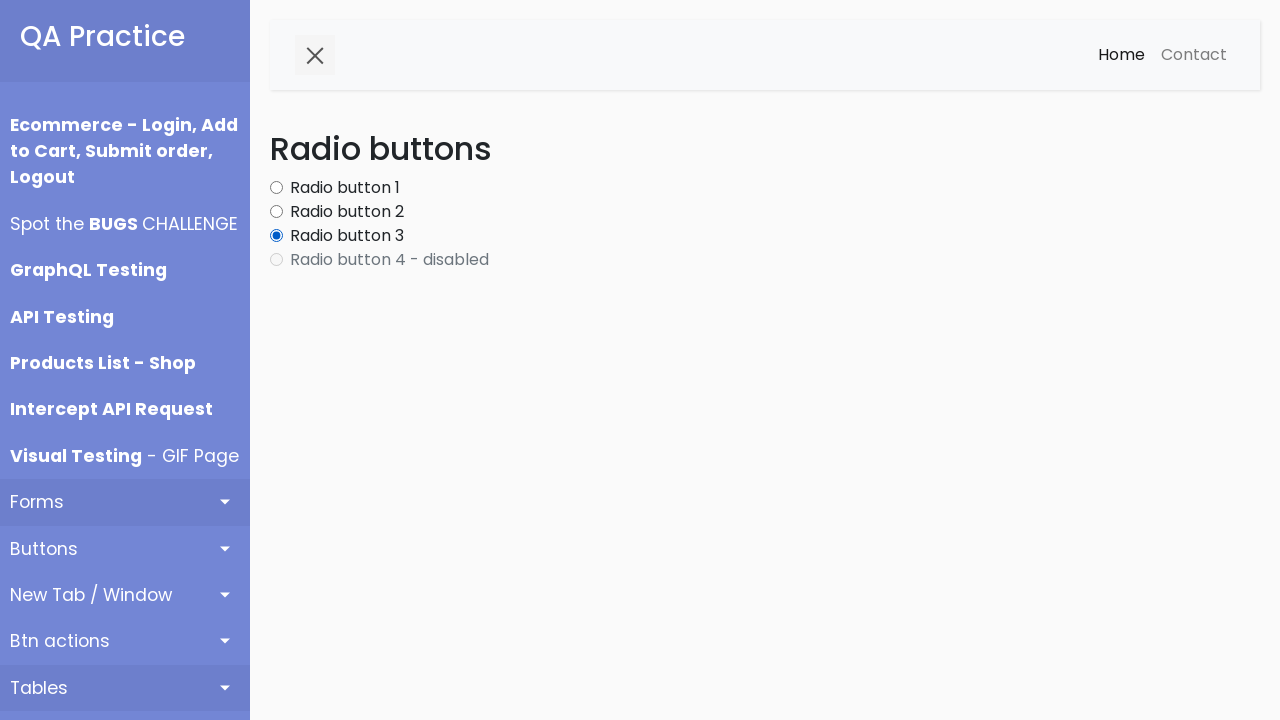

Waited 200ms after clicking radio button at index 2
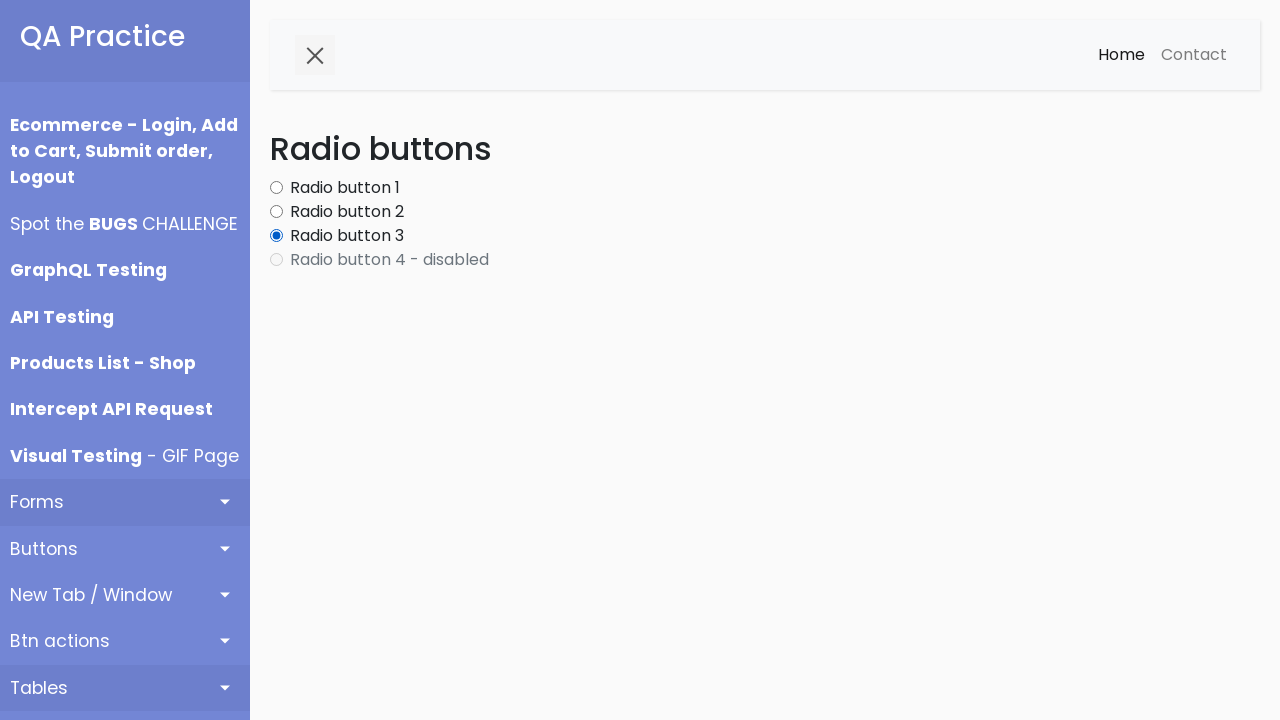

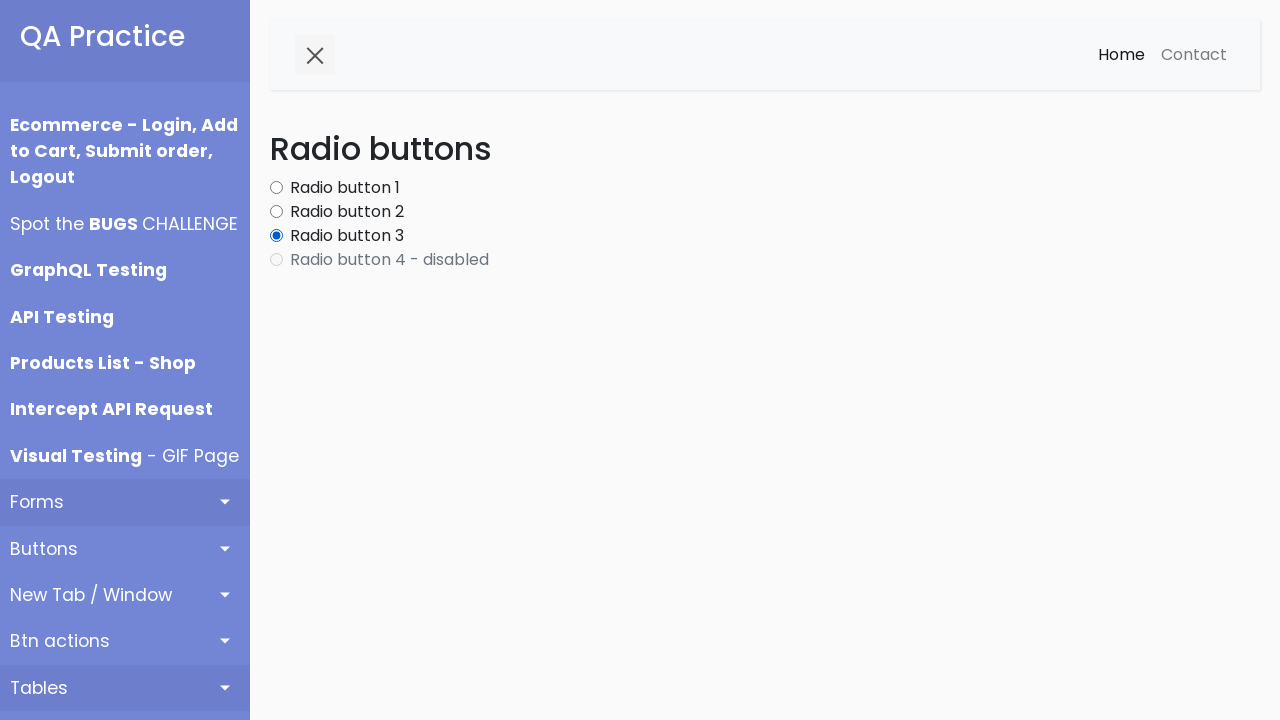